Tests clicking on the Elements header to collapse it, then clicking on the Alerts, Frame & Windows header

Starting URL: https://demoqa.com/elements

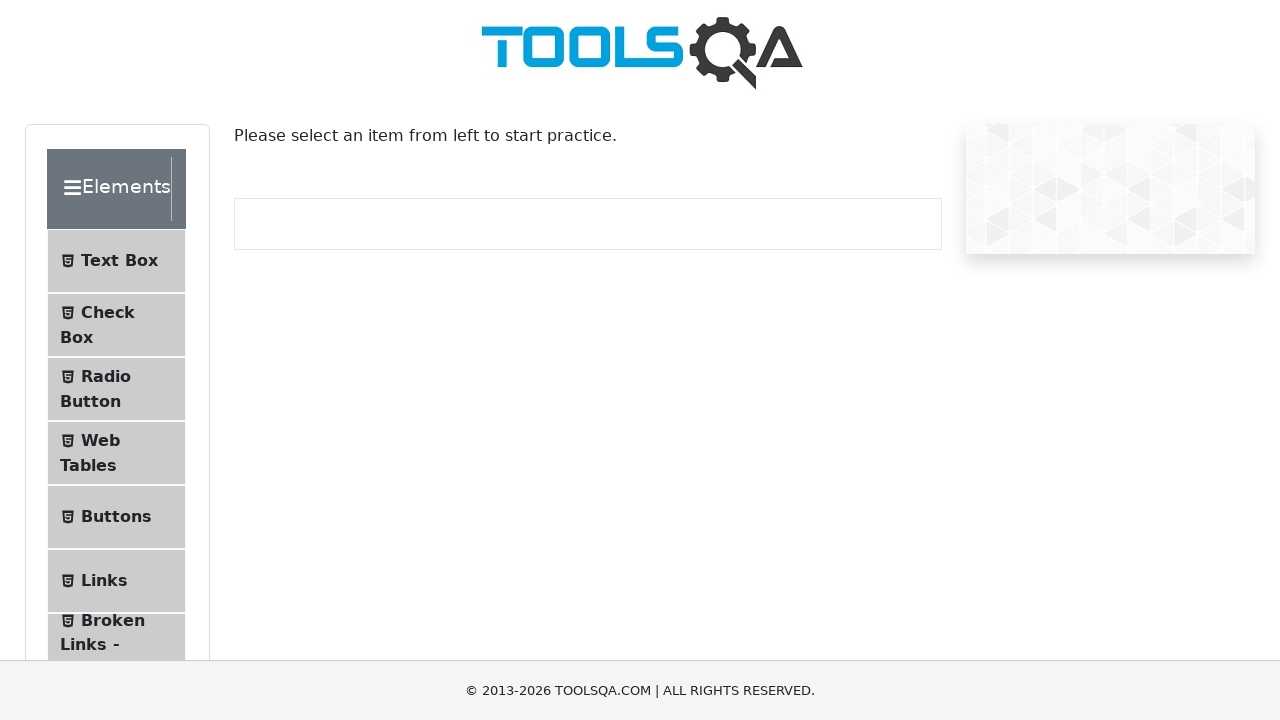

Clicked Elements header to collapse it at (116, 189) on div.element-group:has-text('Elements') .header-wrapper
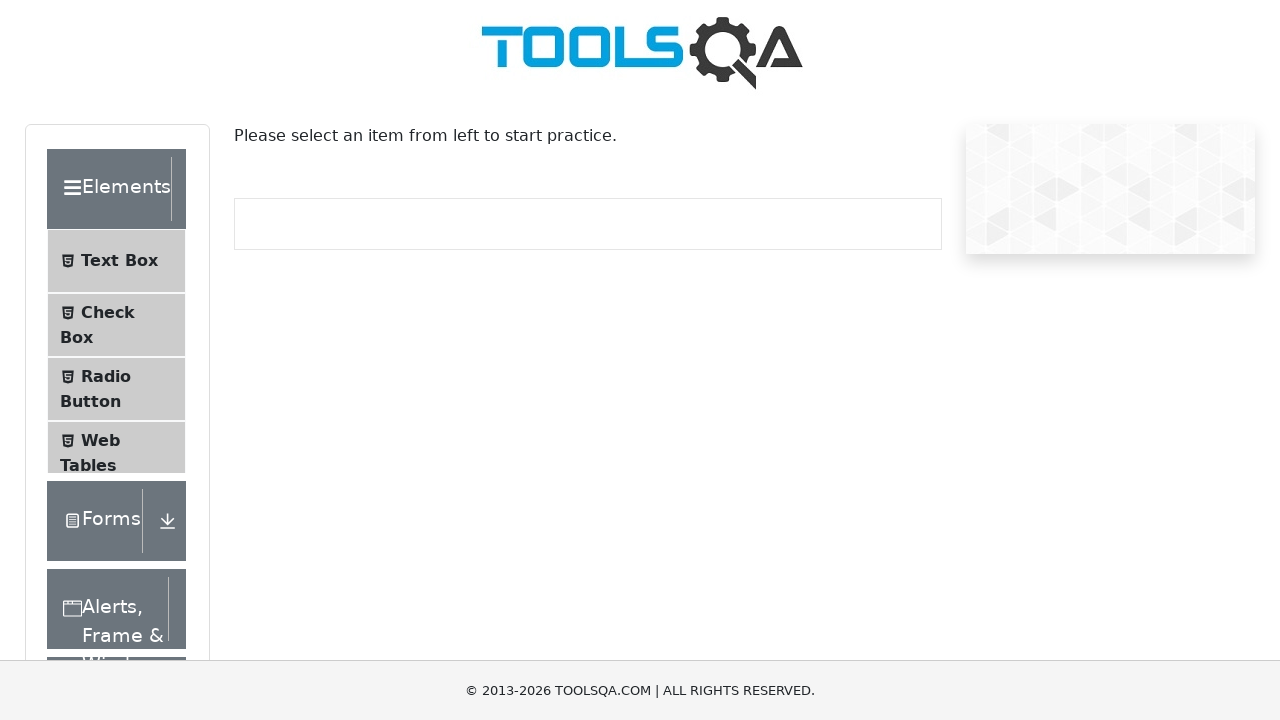

Clicked Alerts, Frame & Windows header to expand it at (116, 365) on div.element-group:has-text('Alerts') .header-wrapper
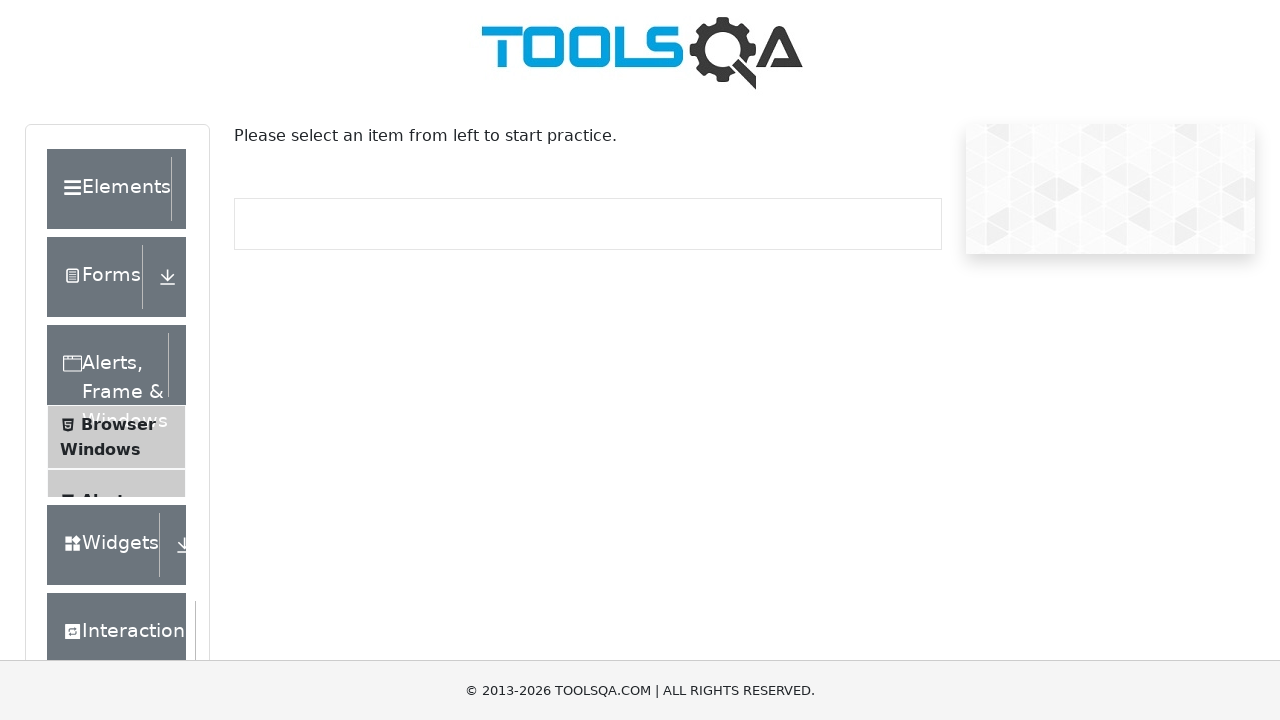

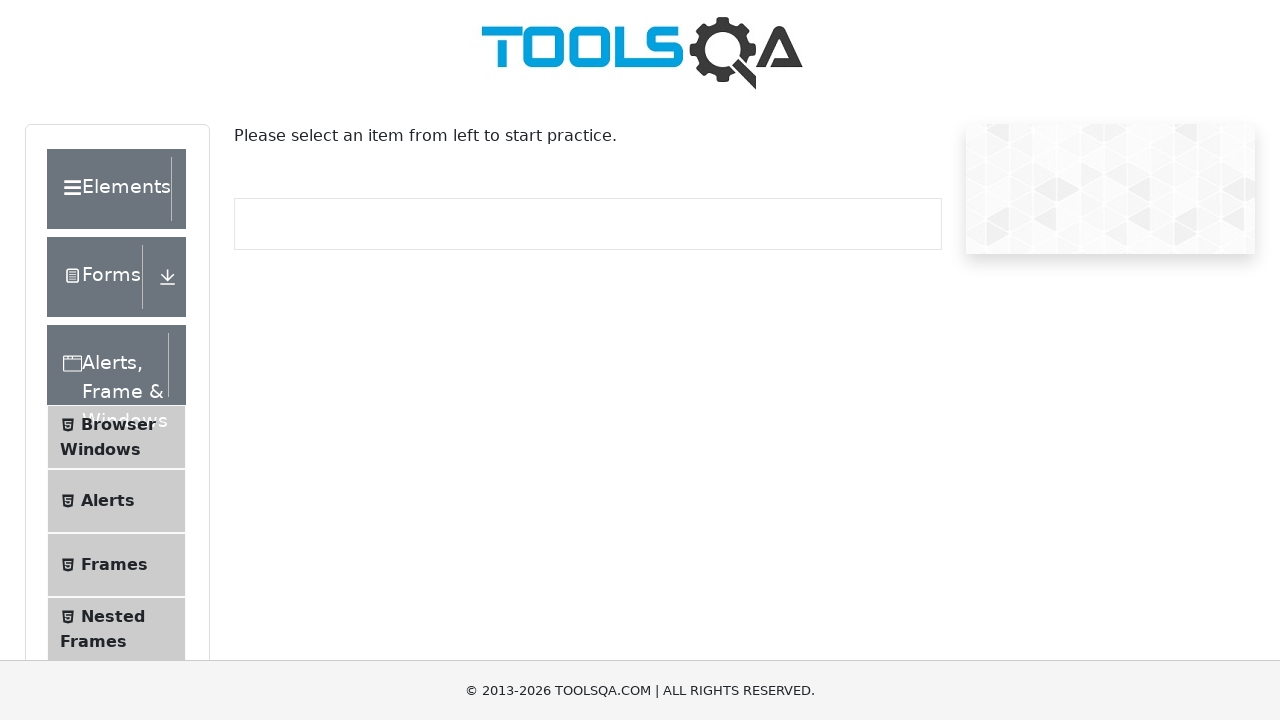